Navigates to a Romanian collector's store website and verifies the page loads successfully

Starting URL: https://magazinulcolectionarului.ro/

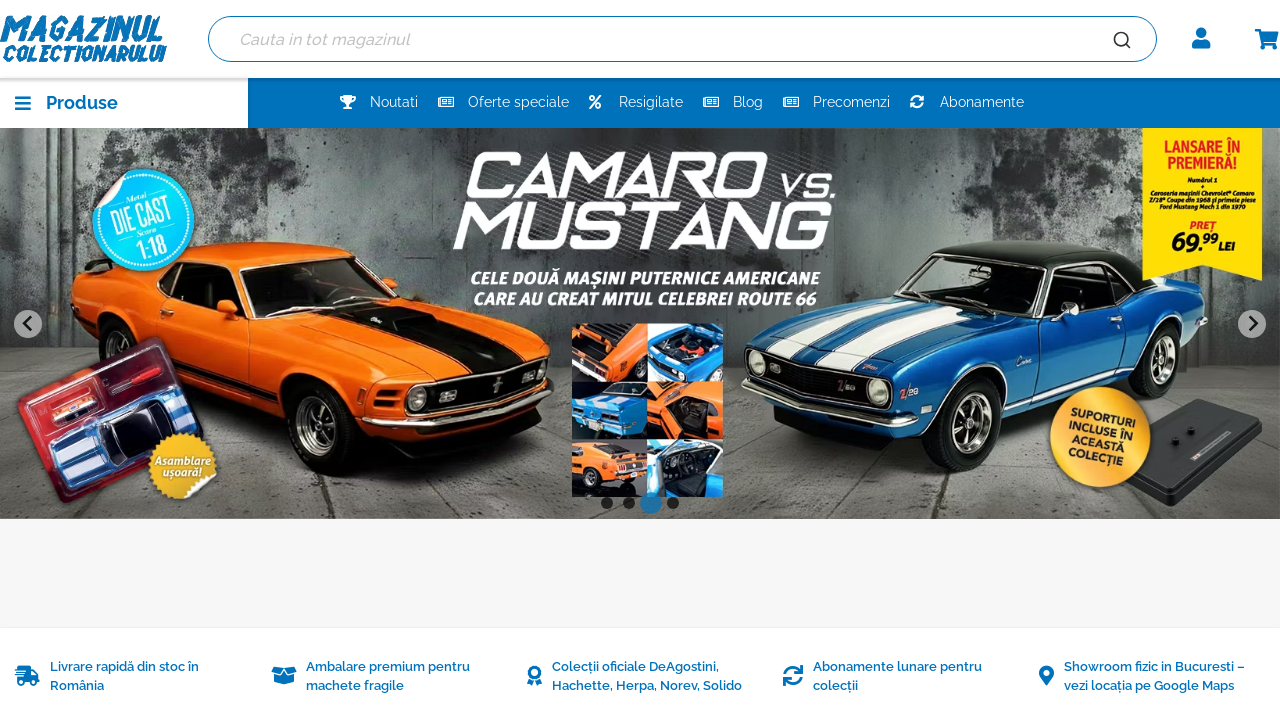

Waited for page to reach domcontentloaded state at https://magazinulcolectionarului.ro/
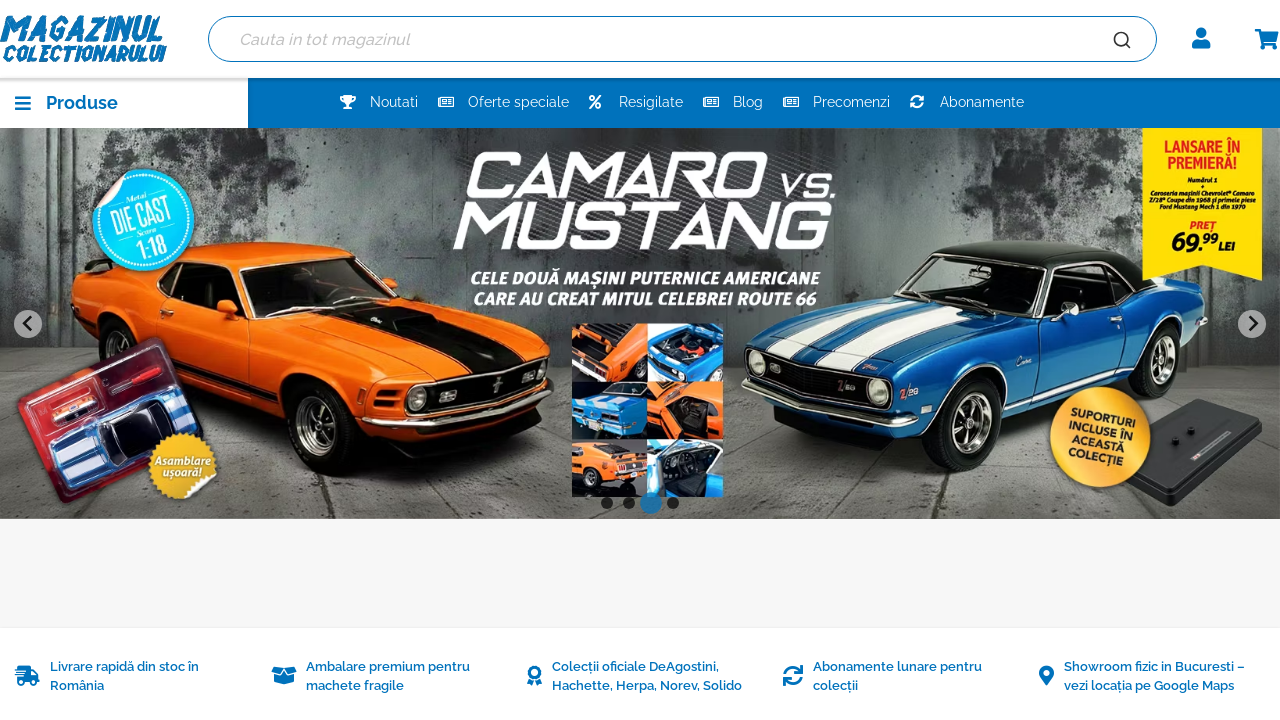

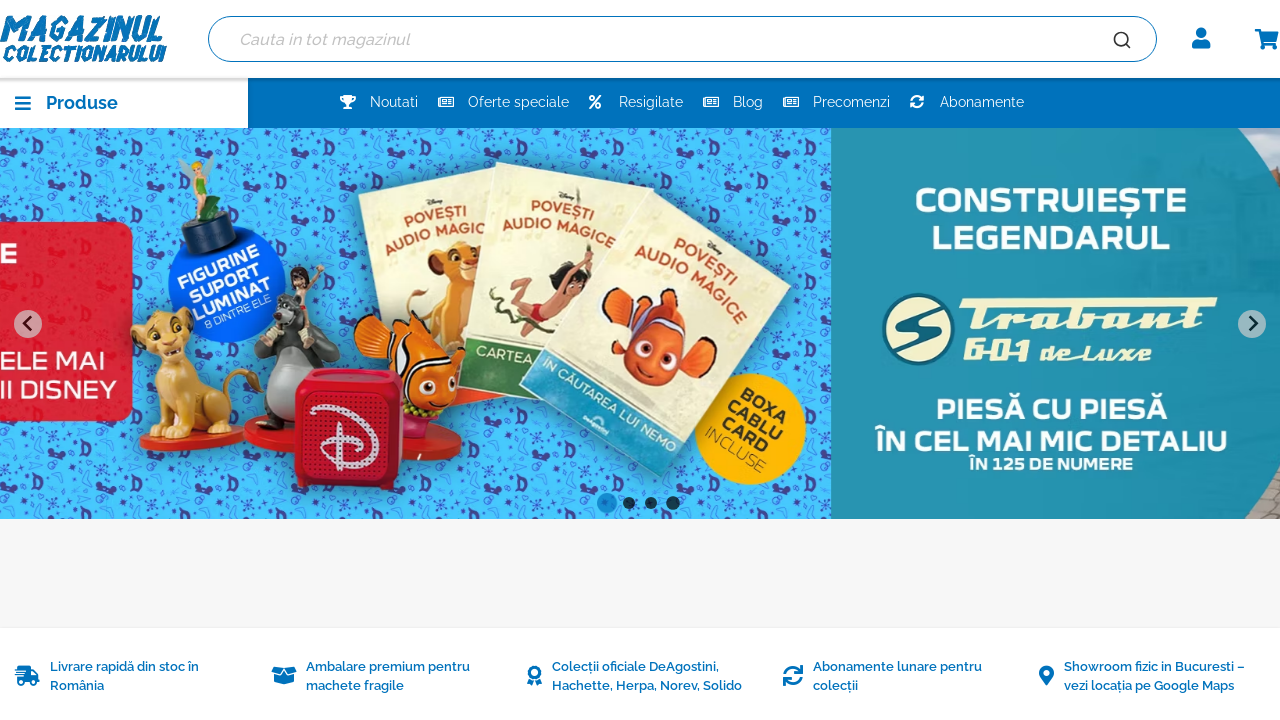